Tests drag and drop functionality by clicking and holding an element, moving it to target, and releasing using separate actions

Starting URL: https://jqueryui.com/droppable/

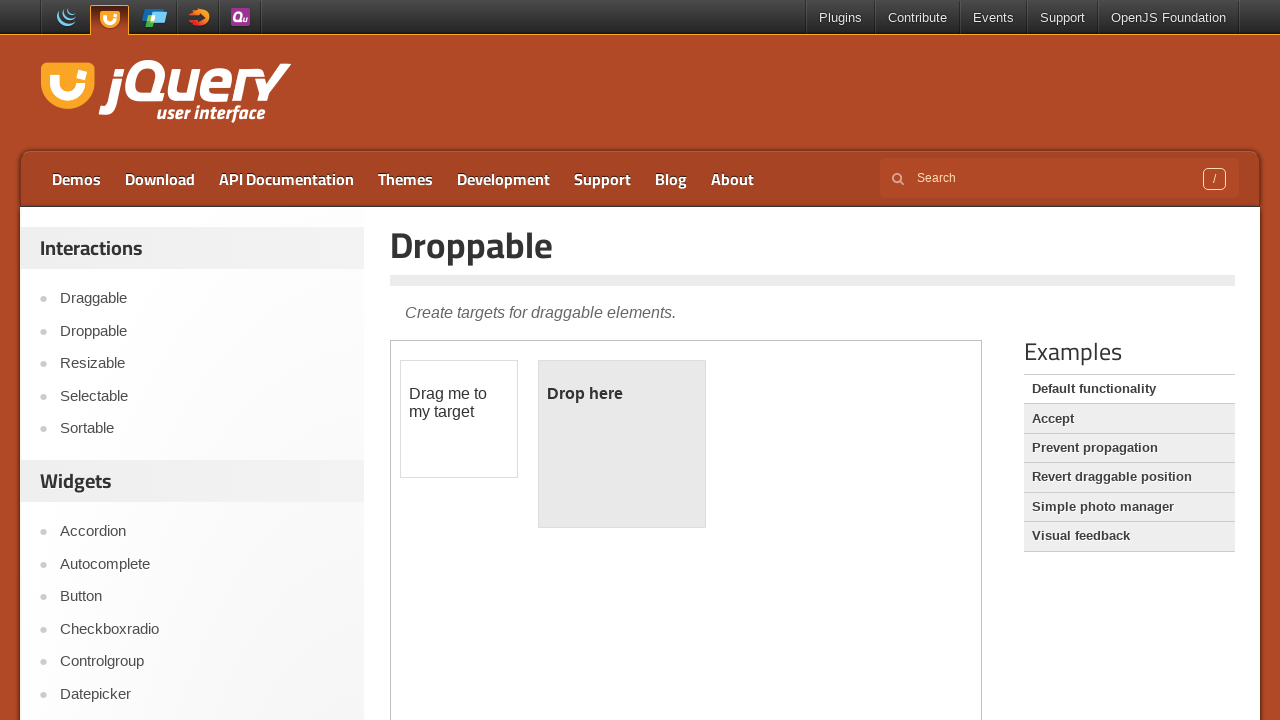

Located iframe containing draggable elements
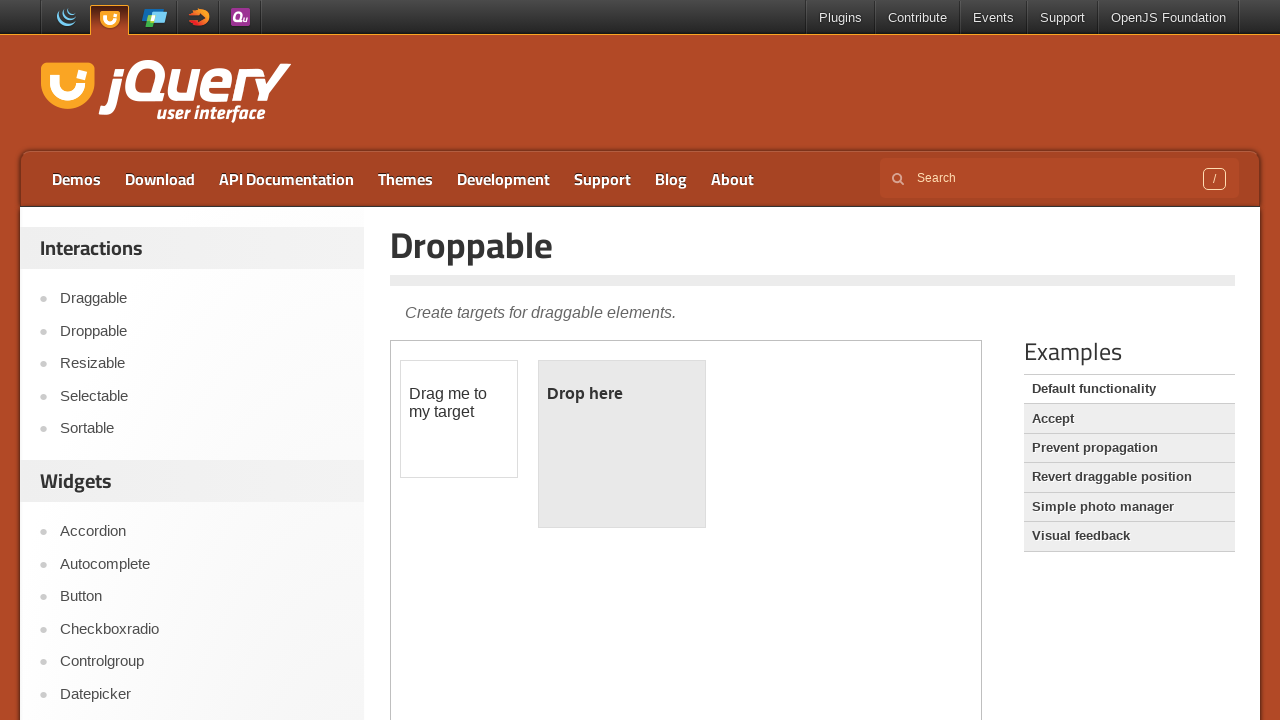

Located draggable source element
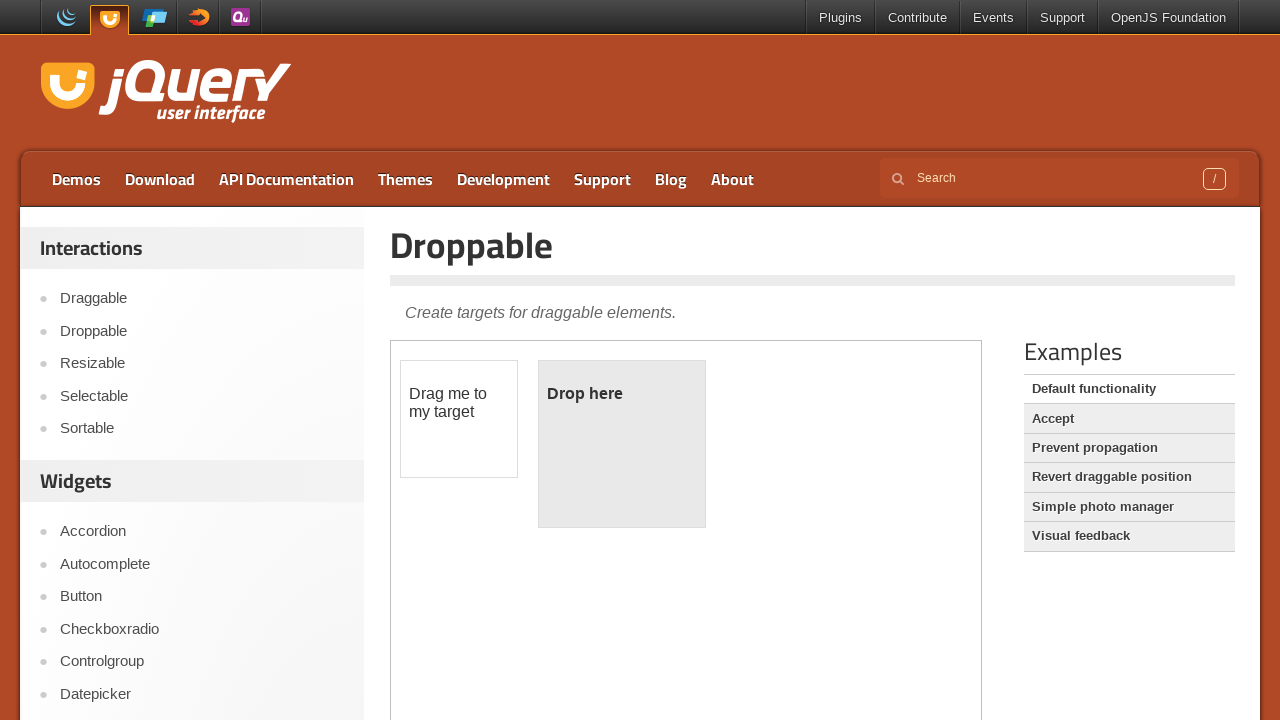

Located droppable target element
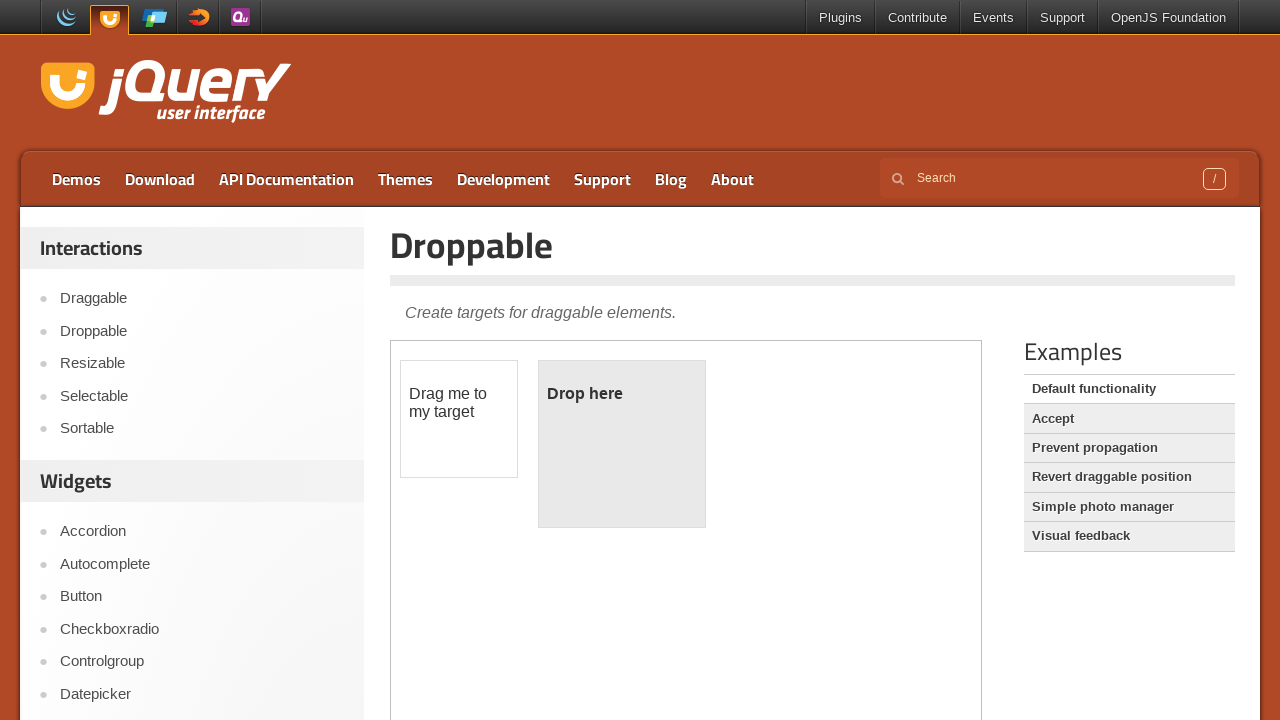

Retrieved bounding box for draggable element
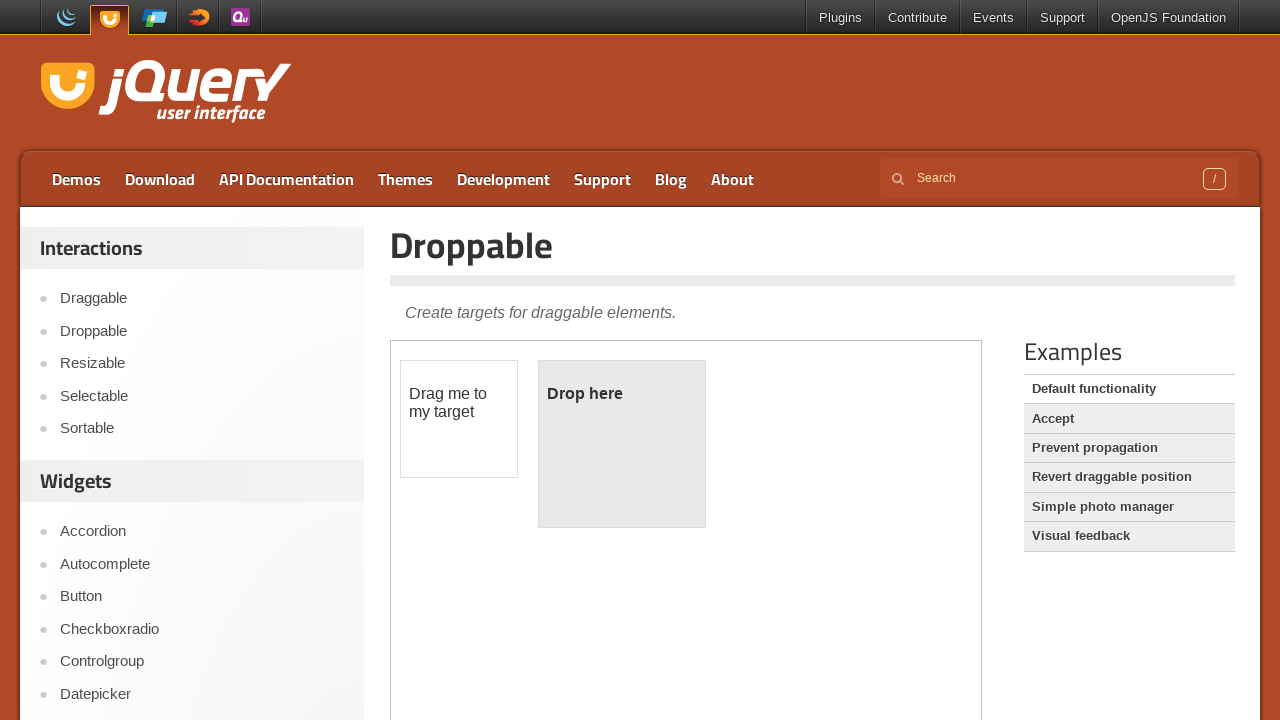

Retrieved bounding box for droppable element
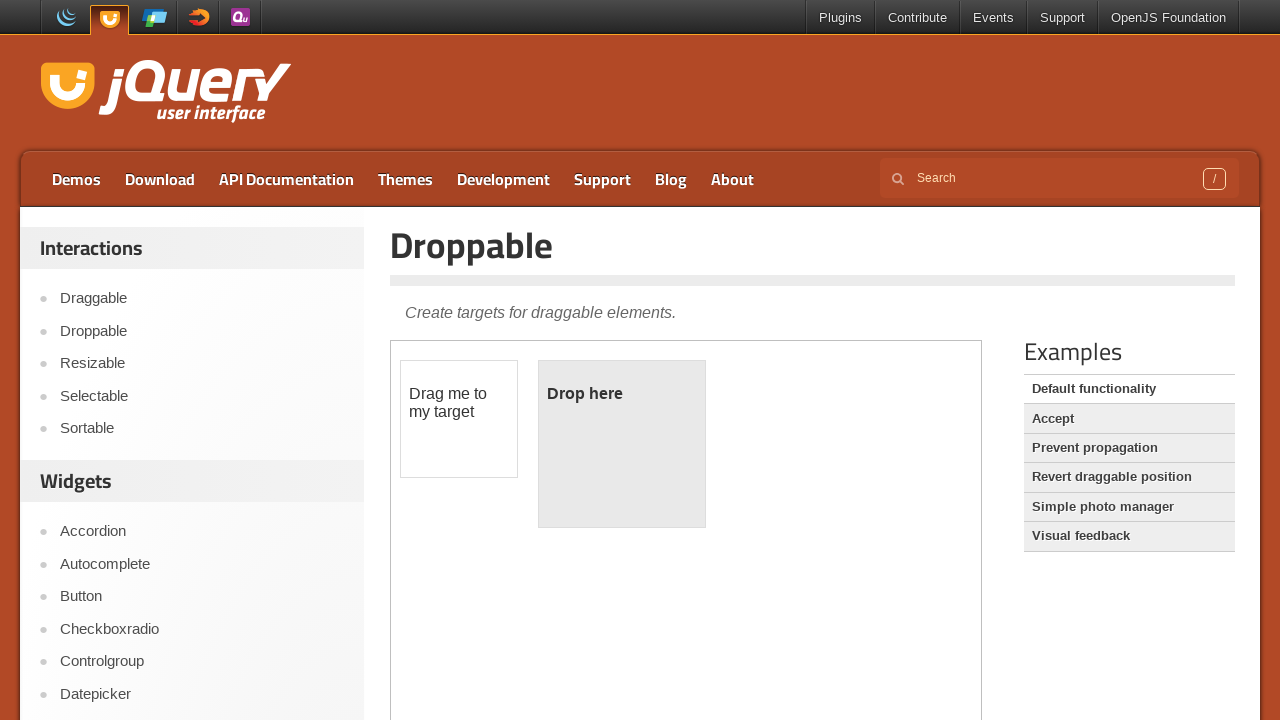

Moved mouse to center of draggable element at (459, 419)
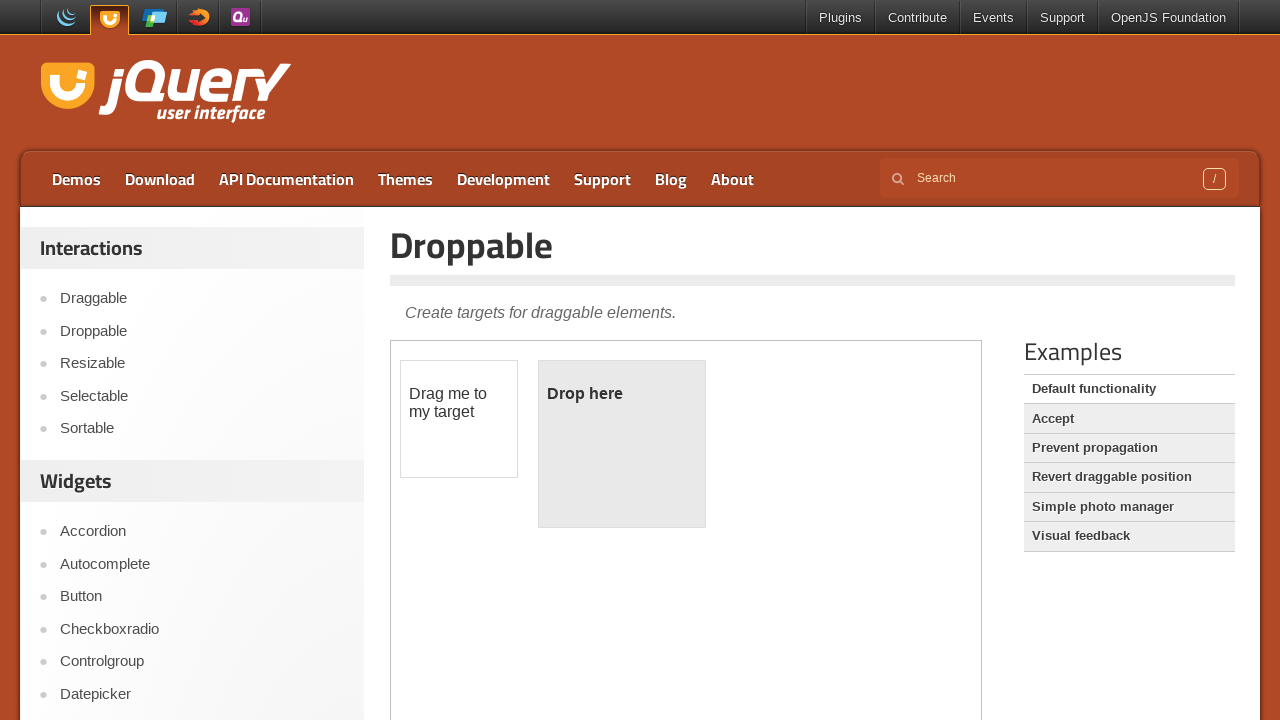

Pressed mouse button down on draggable element at (459, 419)
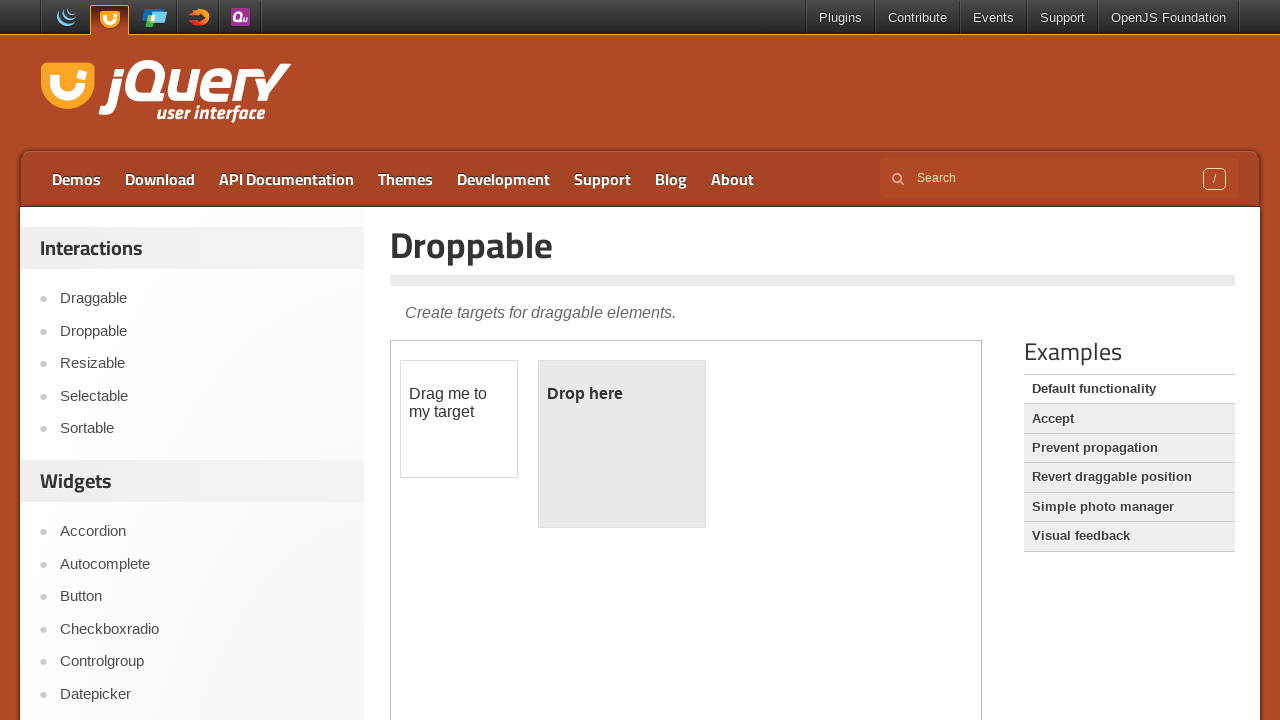

Dragged element to center of droppable target at (622, 444)
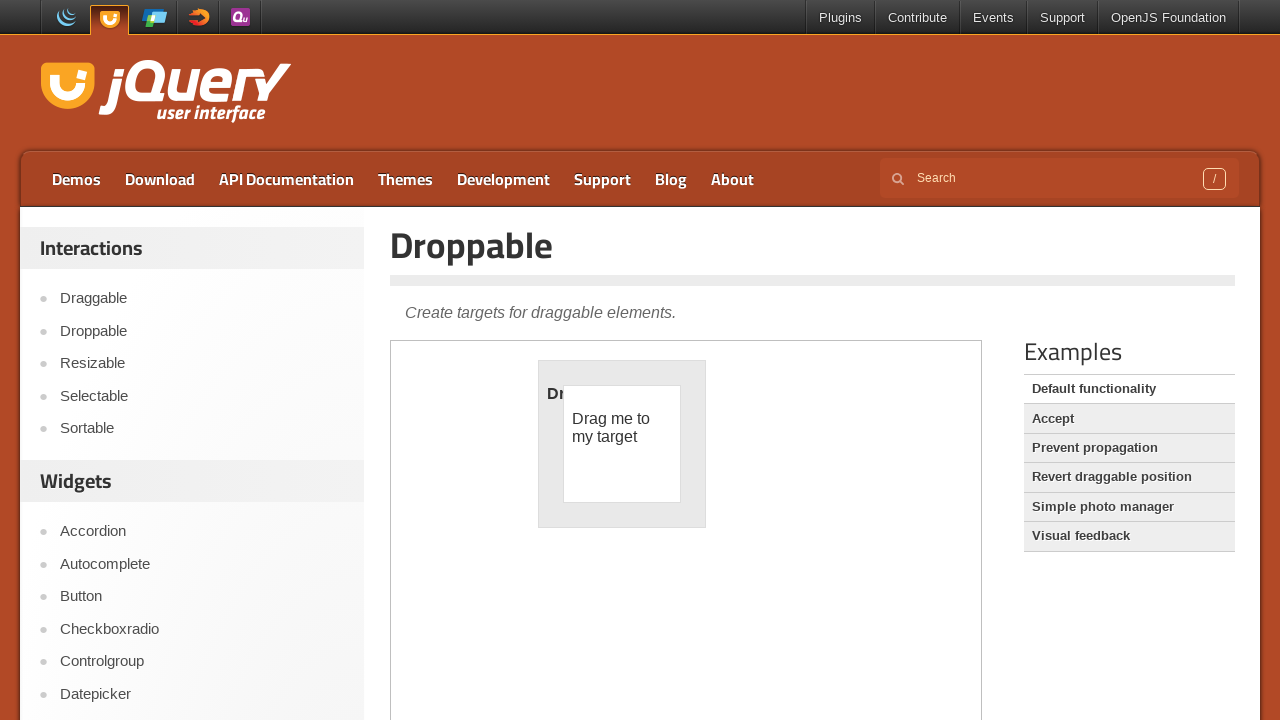

Released mouse button to complete drag and drop at (622, 444)
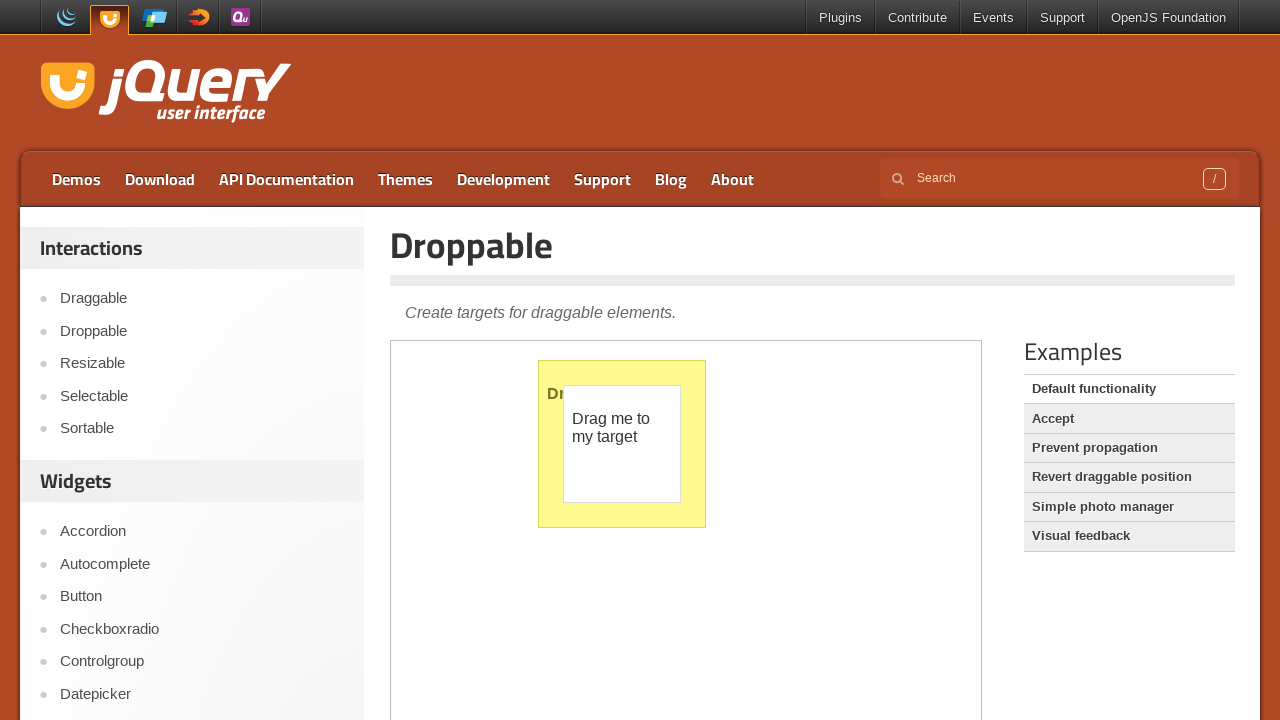

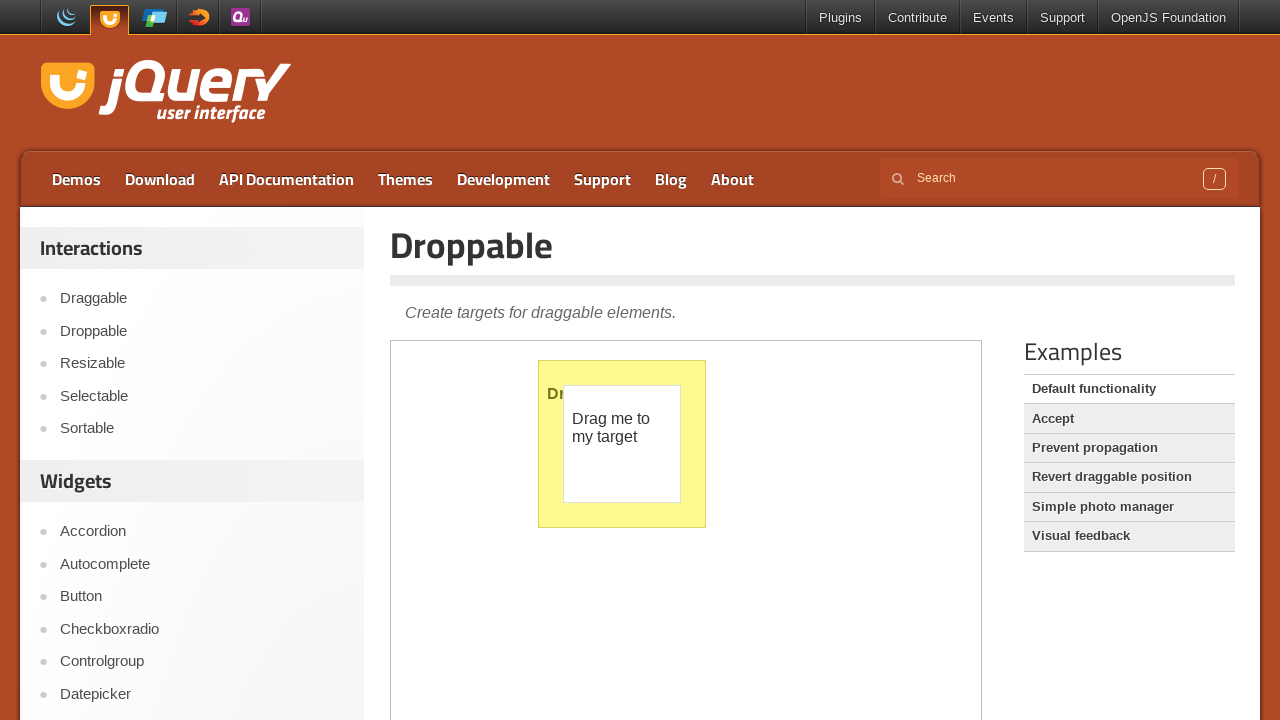